Navigates to the cart page and verifies that an empty cart displays the appropriate message

Starting URL: https://coffee-cart.app/

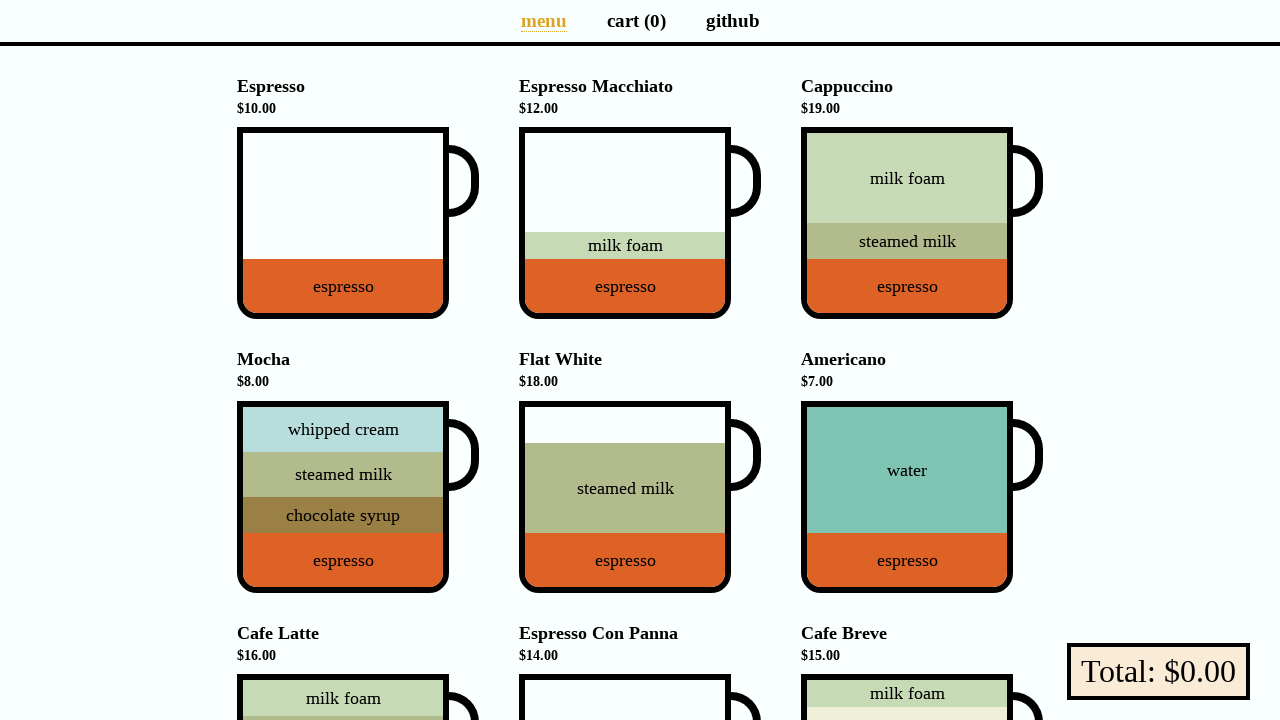

Clicked on cart page link at (636, 20) on a[aria-label='Cart page']
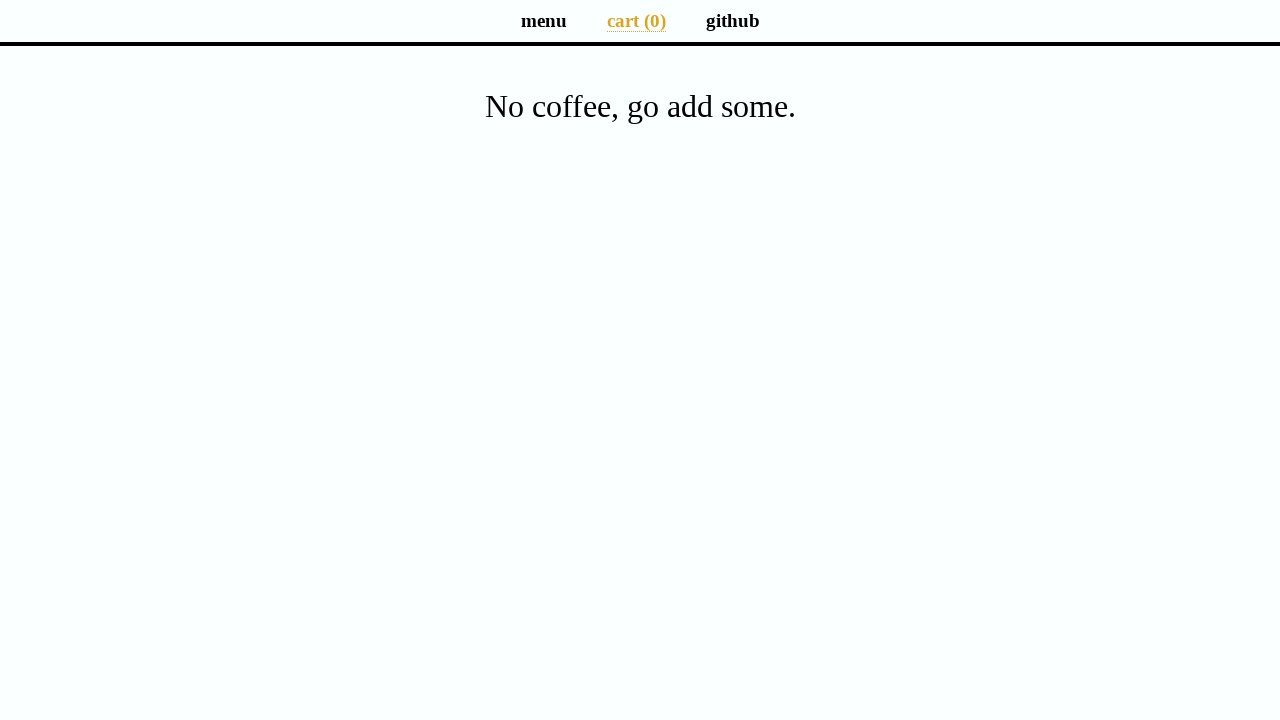

Empty cart message 'No coffee, go add some' is displayed
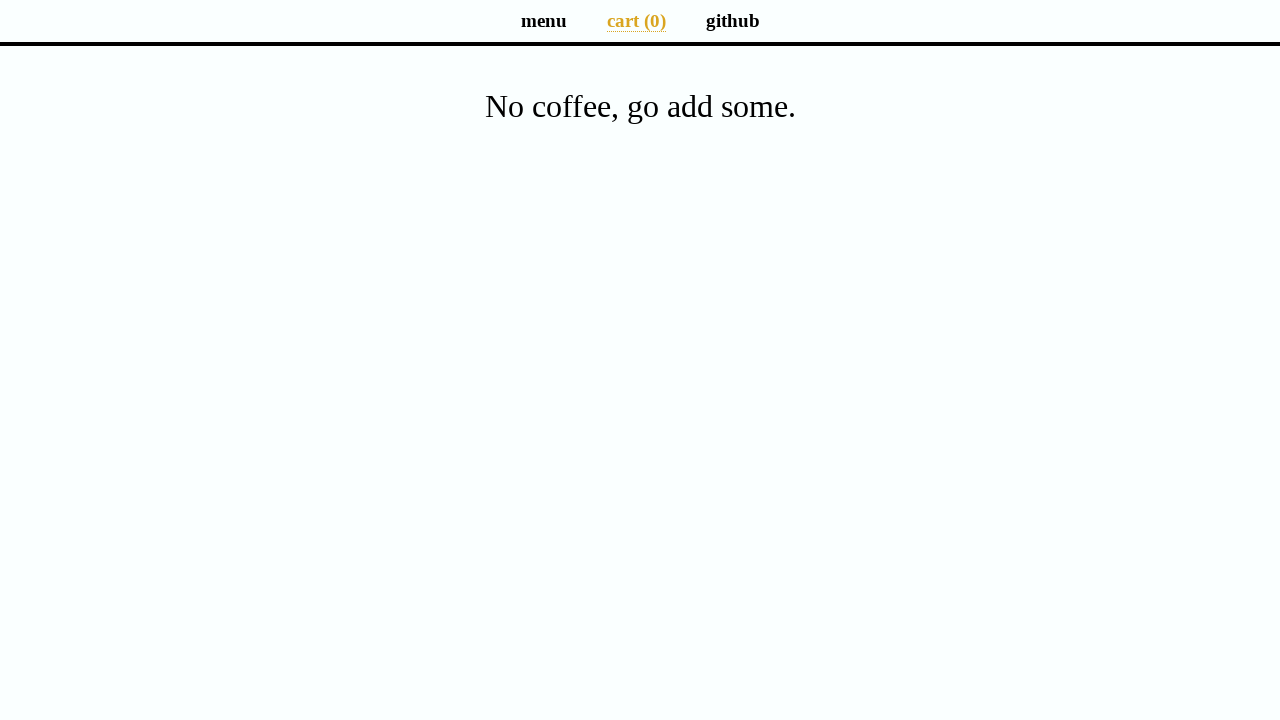

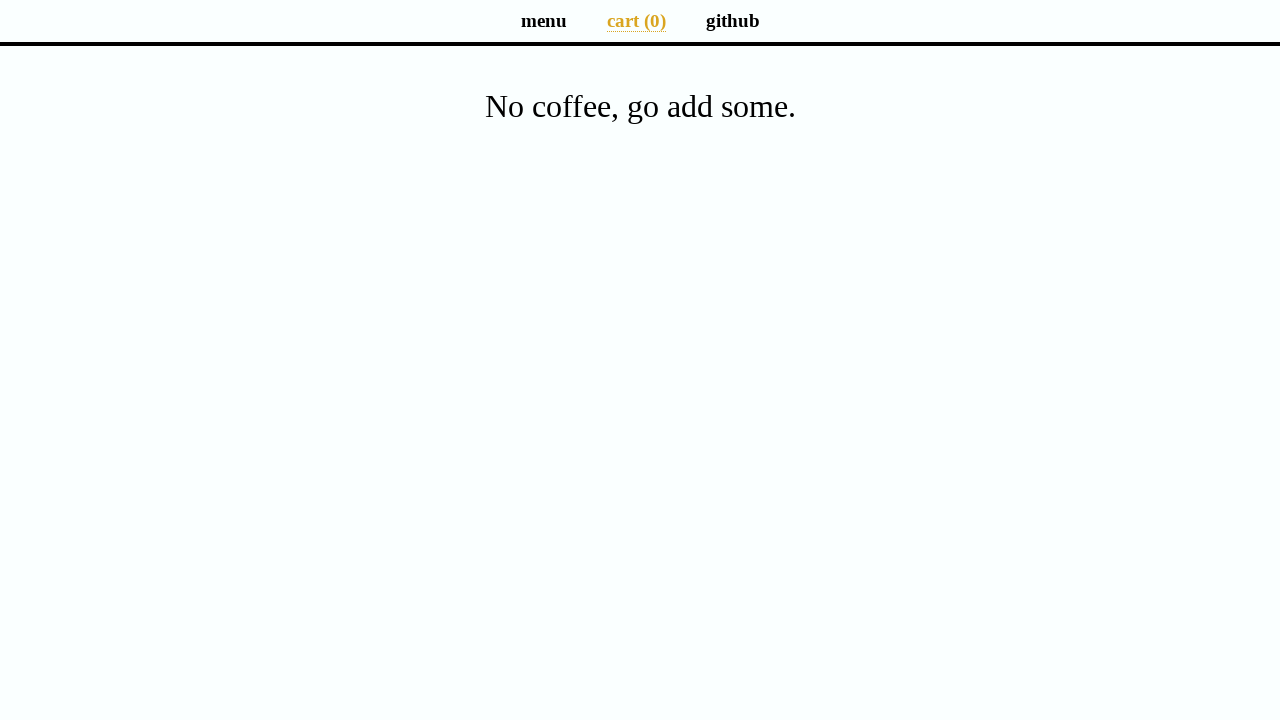